Tests dynamic dropdown functionality by selecting origin and destination cities in a flight booking form

Starting URL: https://rahulshettyacademy.com/dropdownsPractise/

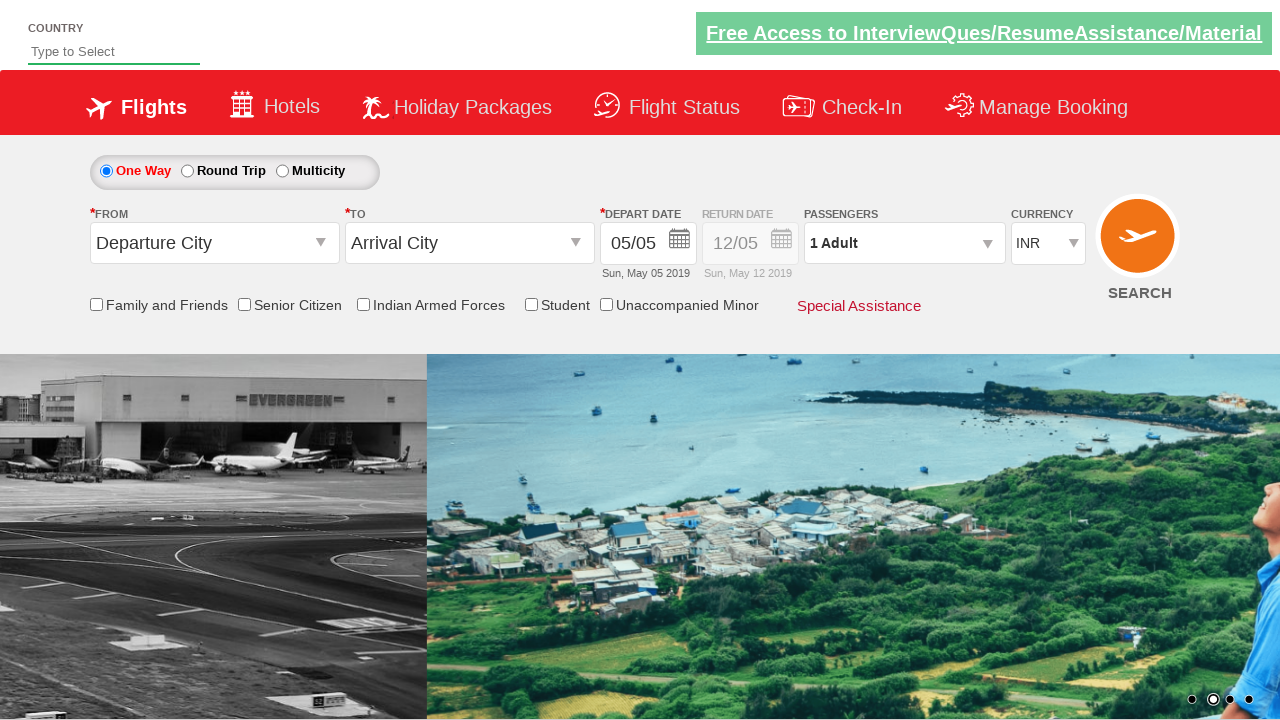

Clicked on origin station dropdown at (214, 243) on #ctl00_mainContent_ddl_originStation1_CTXT
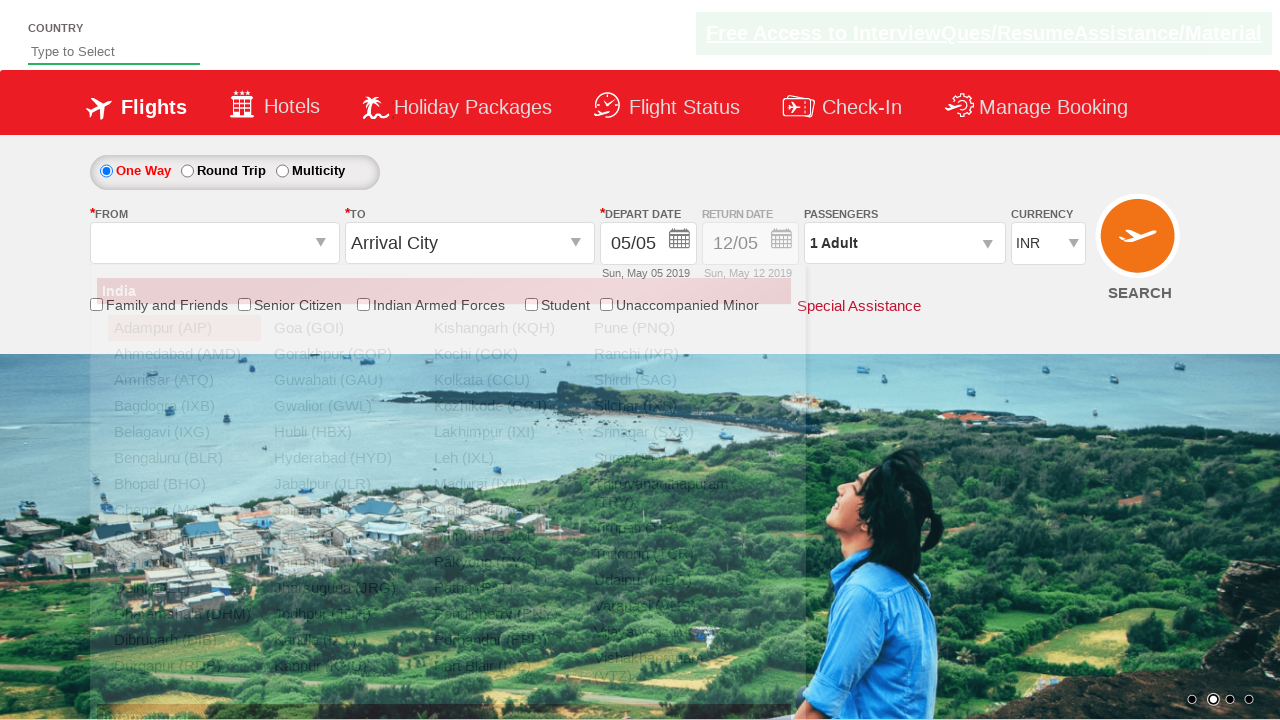

Selected Bangalore (BLR) as origin city at (184, 458) on a[value='BLR']
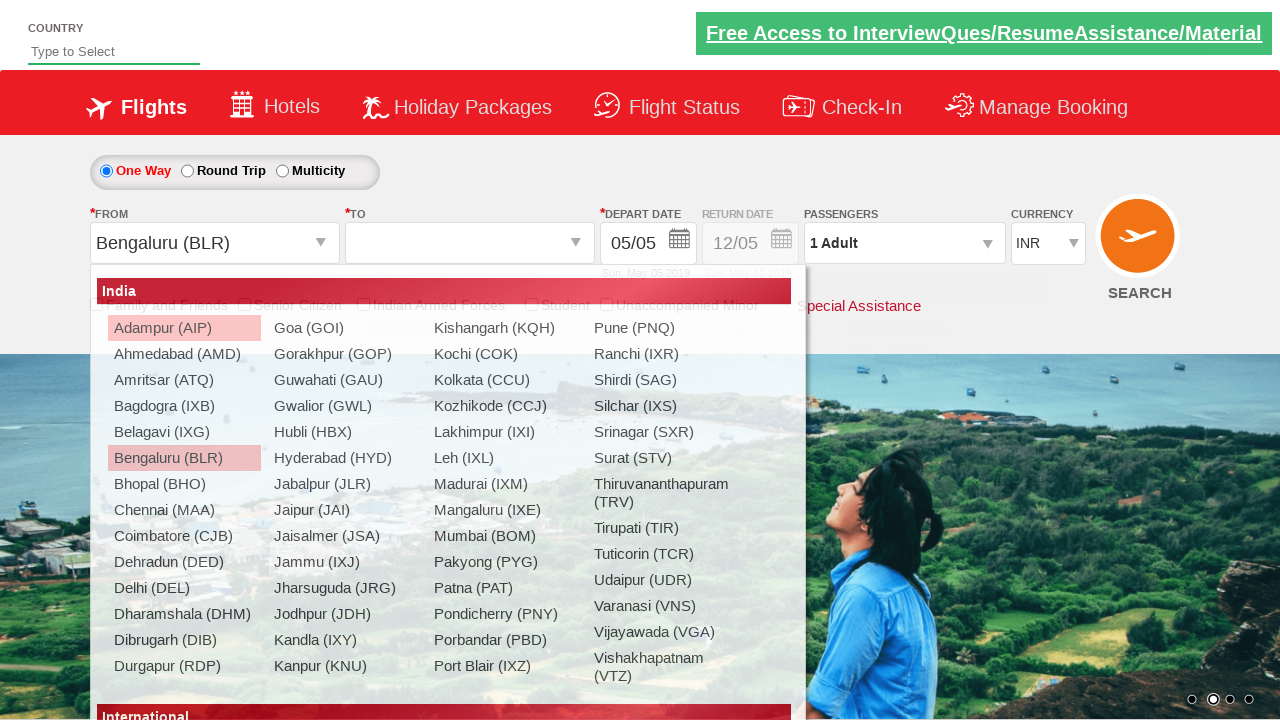

Waited for destination dropdown to update
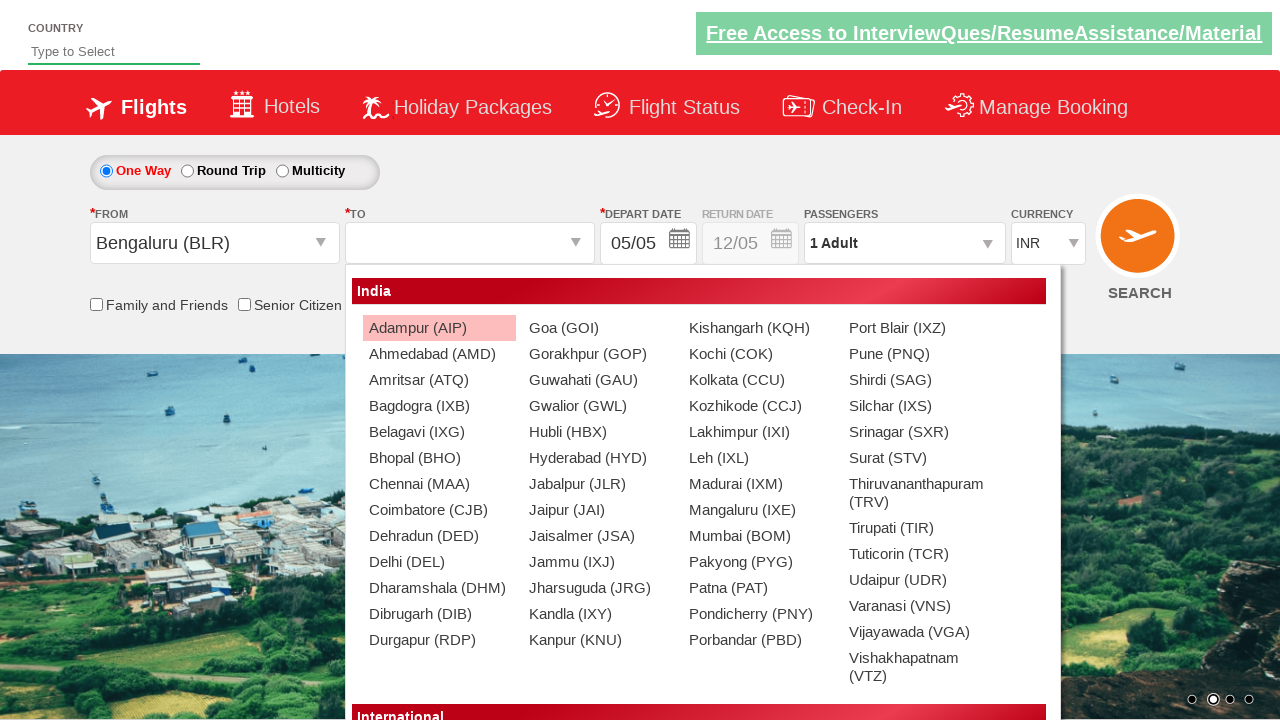

Selected Chennai (MAA) as destination city at (439, 484) on div#ctl00_mainContent_ddl_destinationStation1_CTNR a[value='MAA']
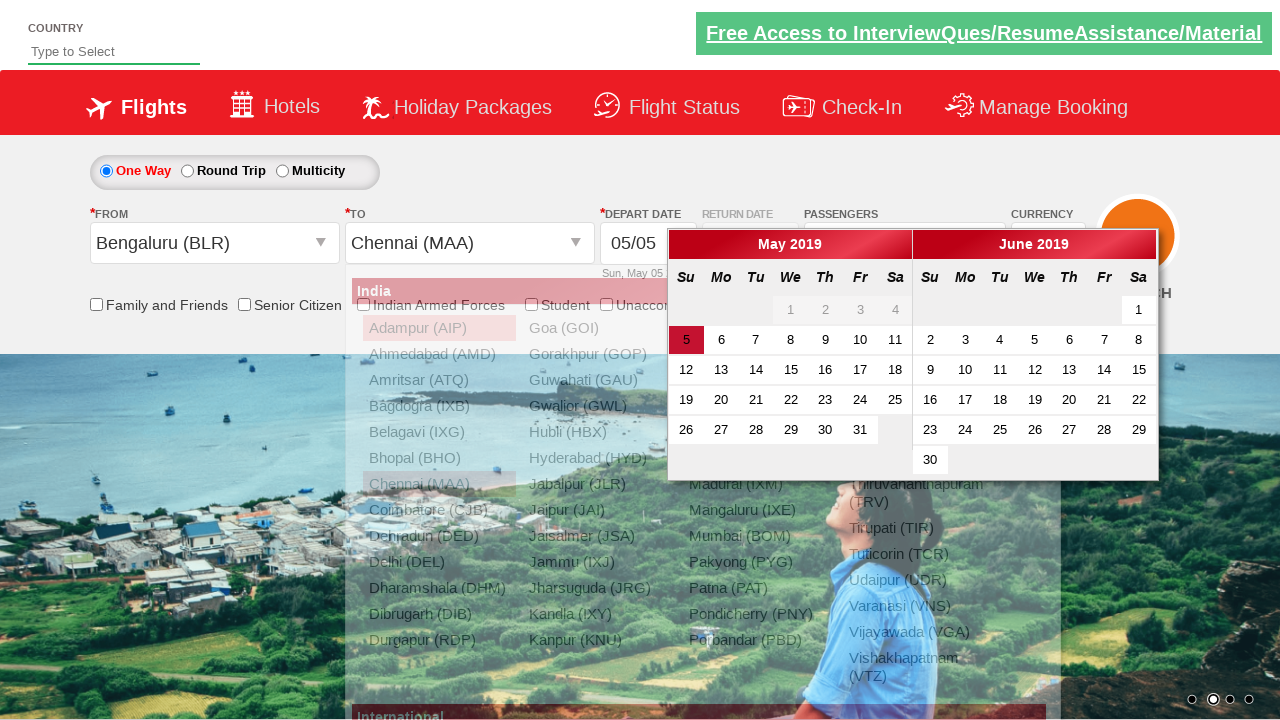

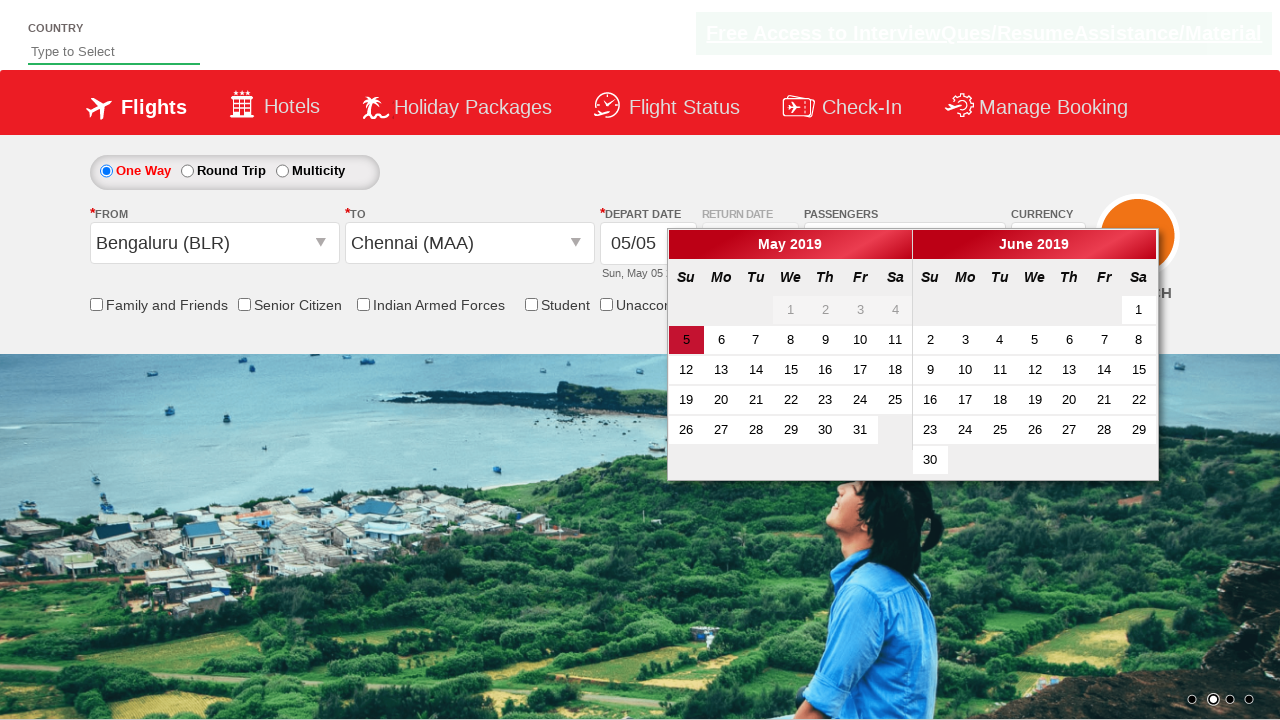